Tests filtering to display only active (incomplete) items

Starting URL: https://demo.playwright.dev/todomvc

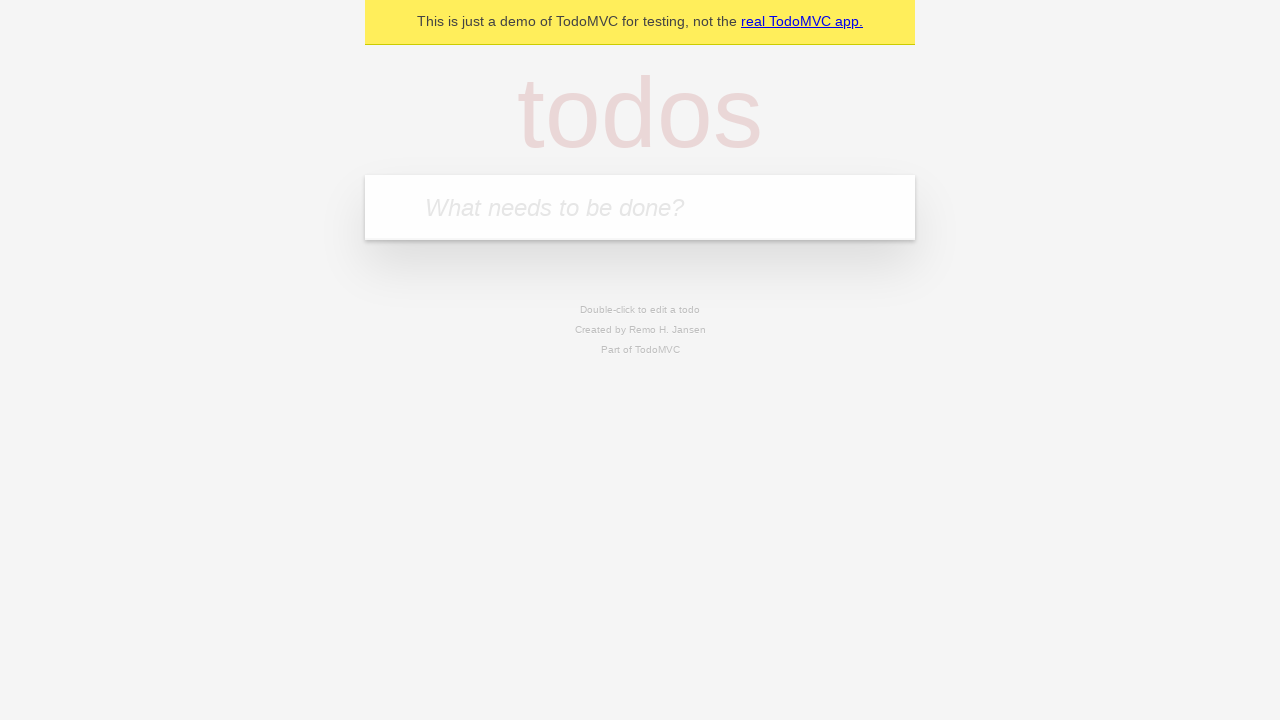

Filled todo input with 'buy some cheese' on internal:attr=[placeholder="What needs to be done?"i]
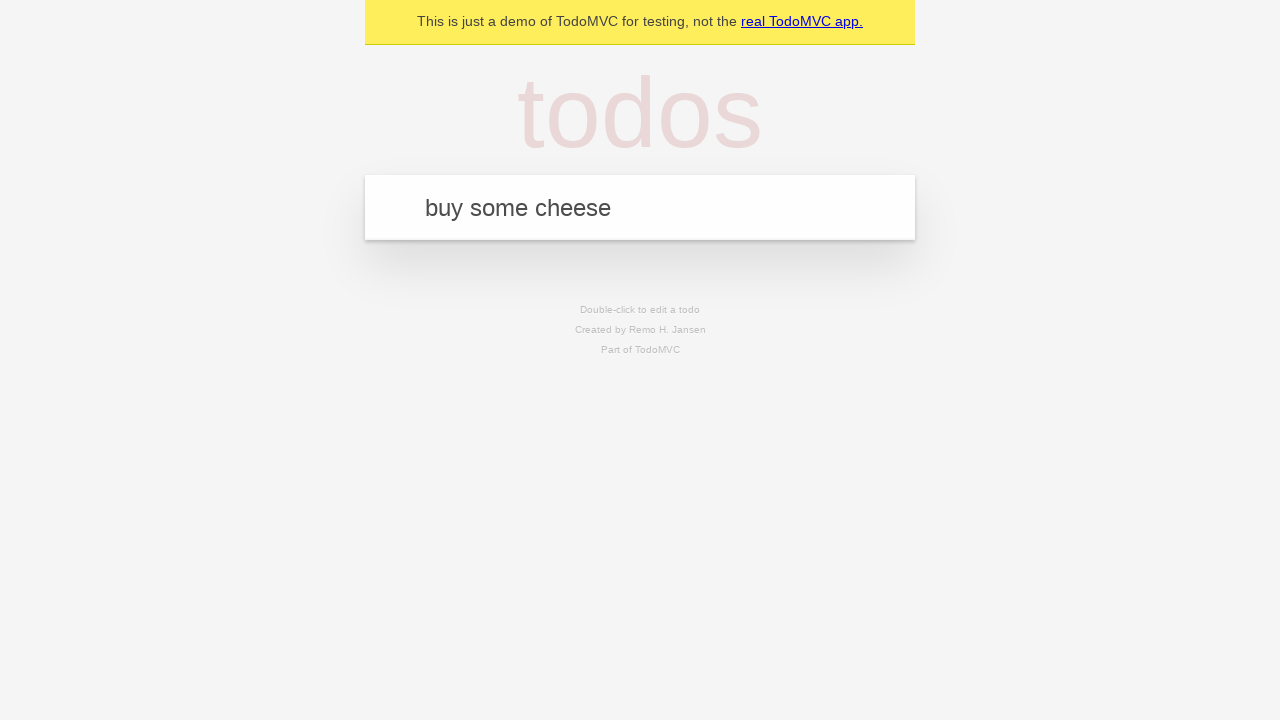

Pressed Enter to create first todo on internal:attr=[placeholder="What needs to be done?"i]
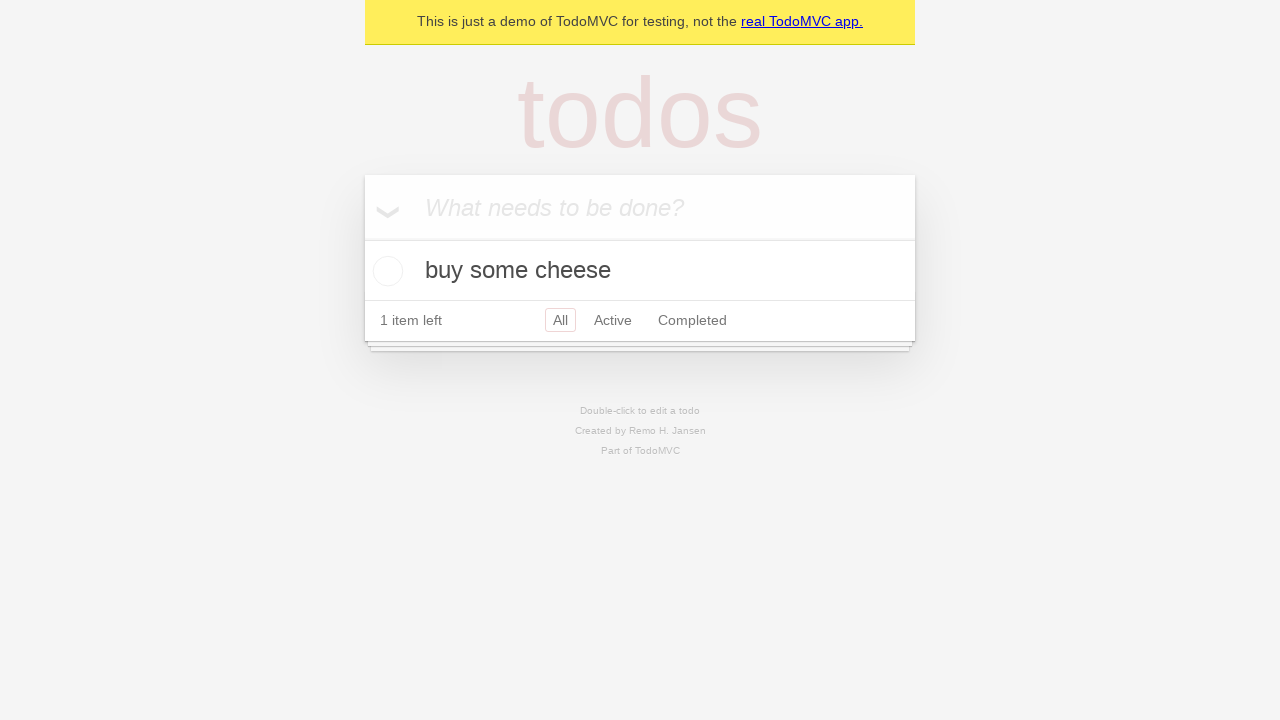

Filled todo input with 'feed the cat' on internal:attr=[placeholder="What needs to be done?"i]
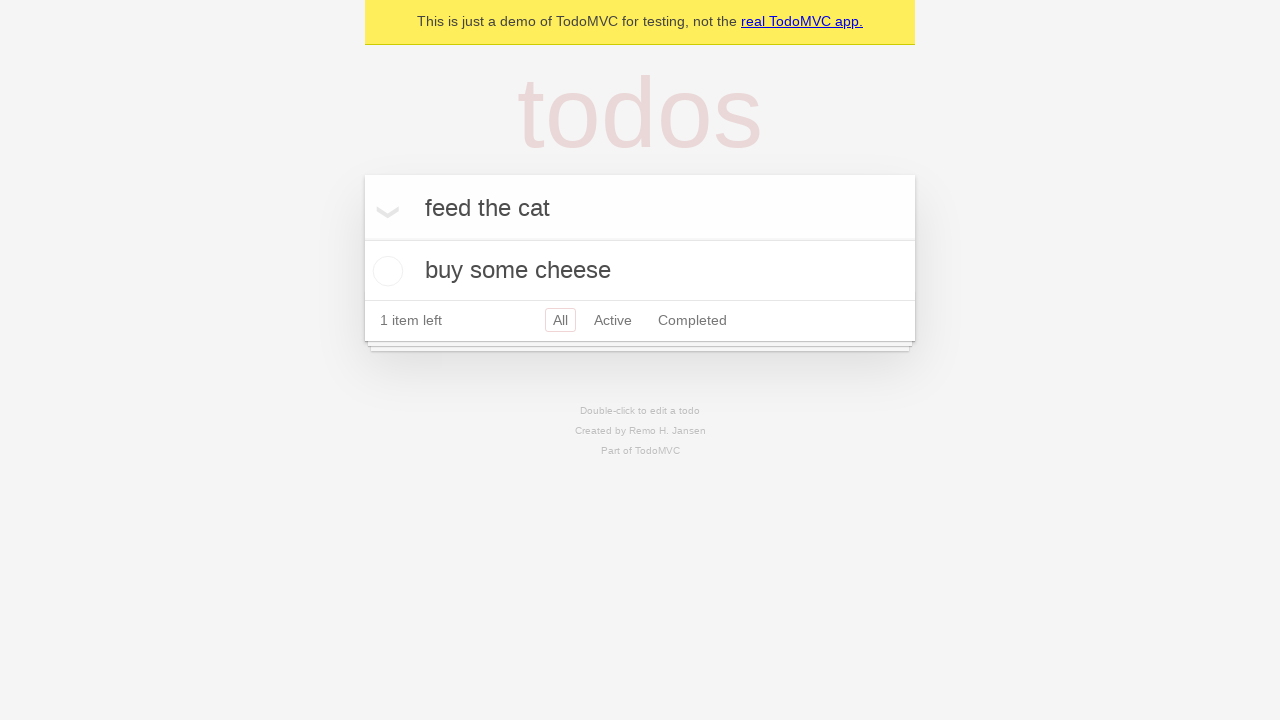

Pressed Enter to create second todo on internal:attr=[placeholder="What needs to be done?"i]
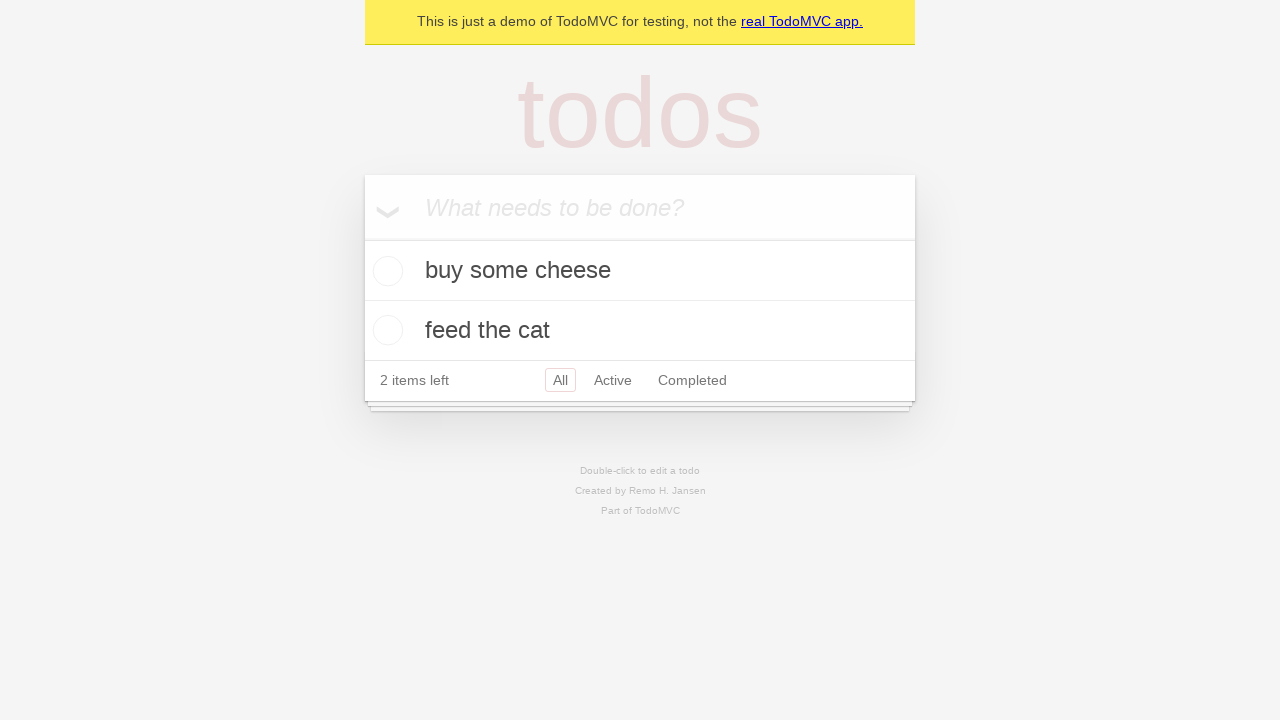

Filled todo input with 'book a doctors appointment' on internal:attr=[placeholder="What needs to be done?"i]
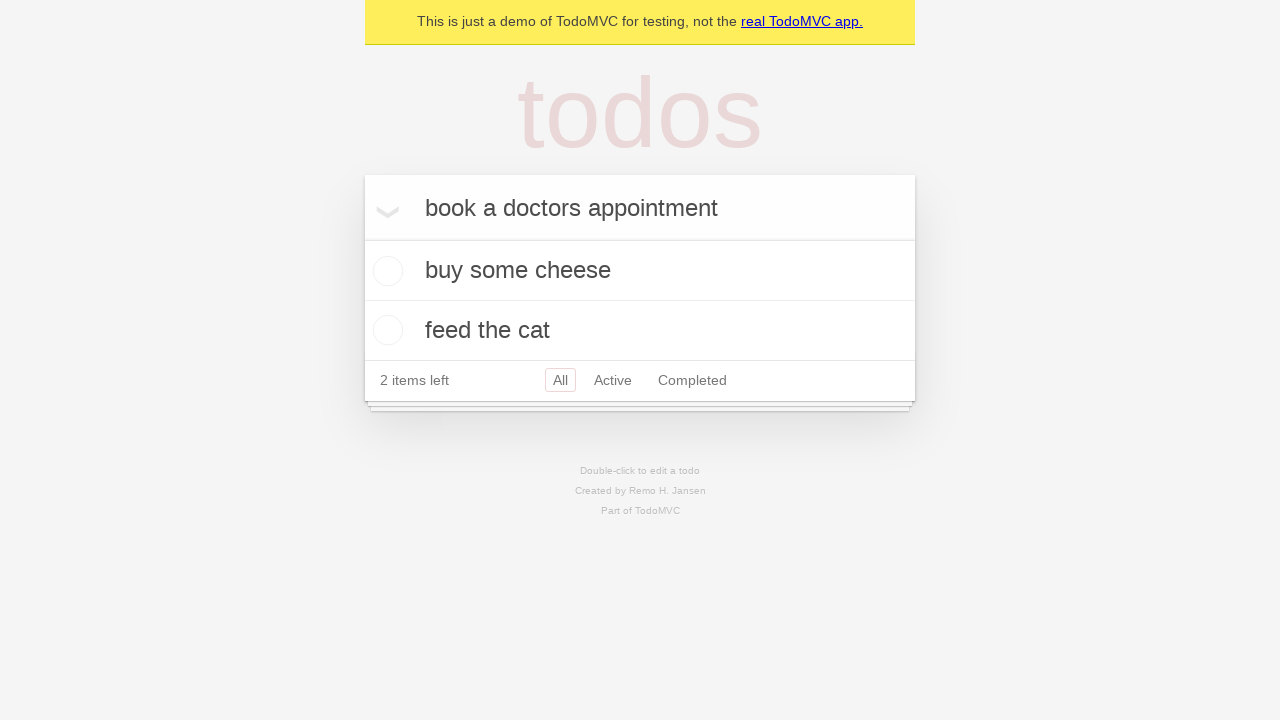

Pressed Enter to create third todo on internal:attr=[placeholder="What needs to be done?"i]
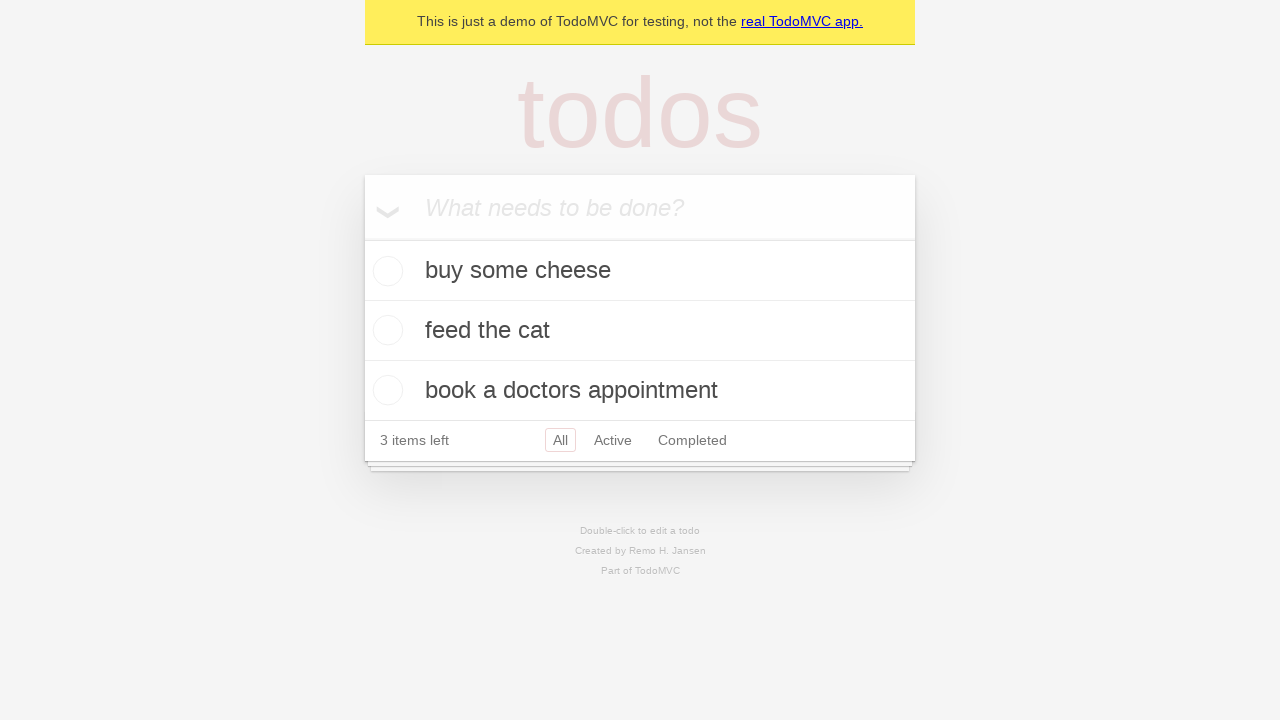

Waited for all three todos to be created
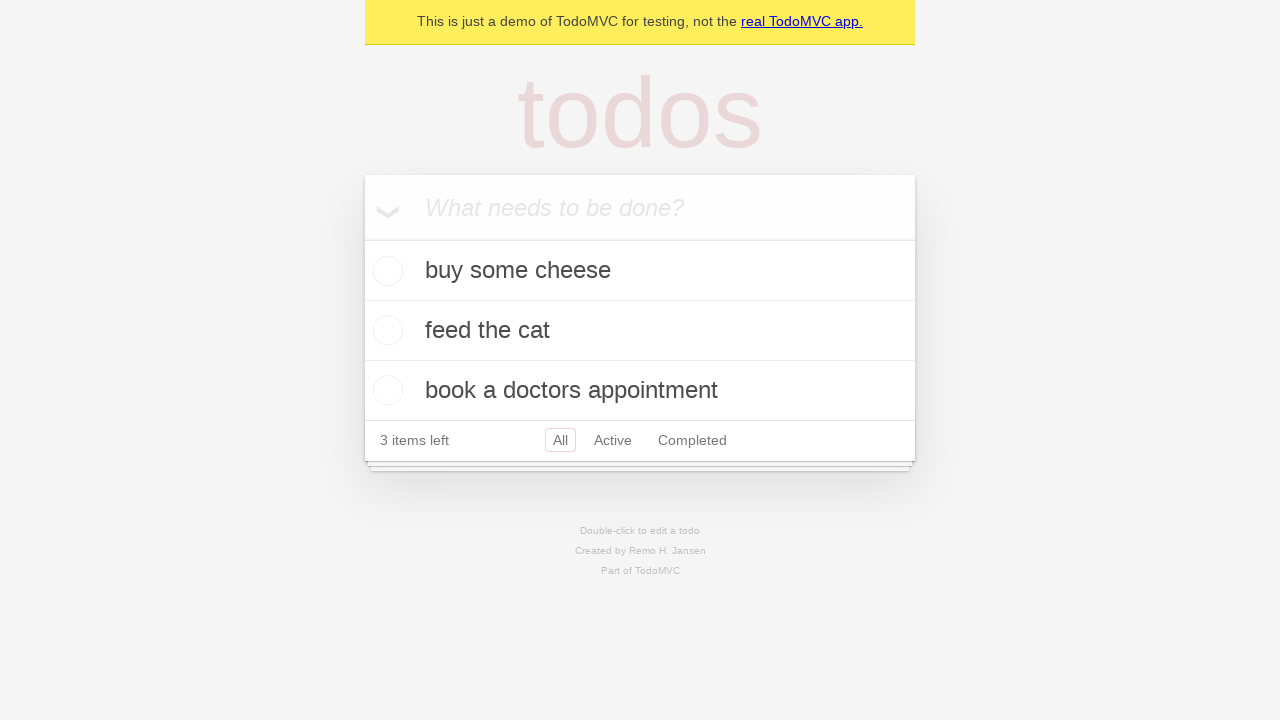

Marked second todo as complete by checking its checkbox at (385, 330) on internal:testid=[data-testid="todo-item"s] >> nth=1 >> internal:role=checkbox
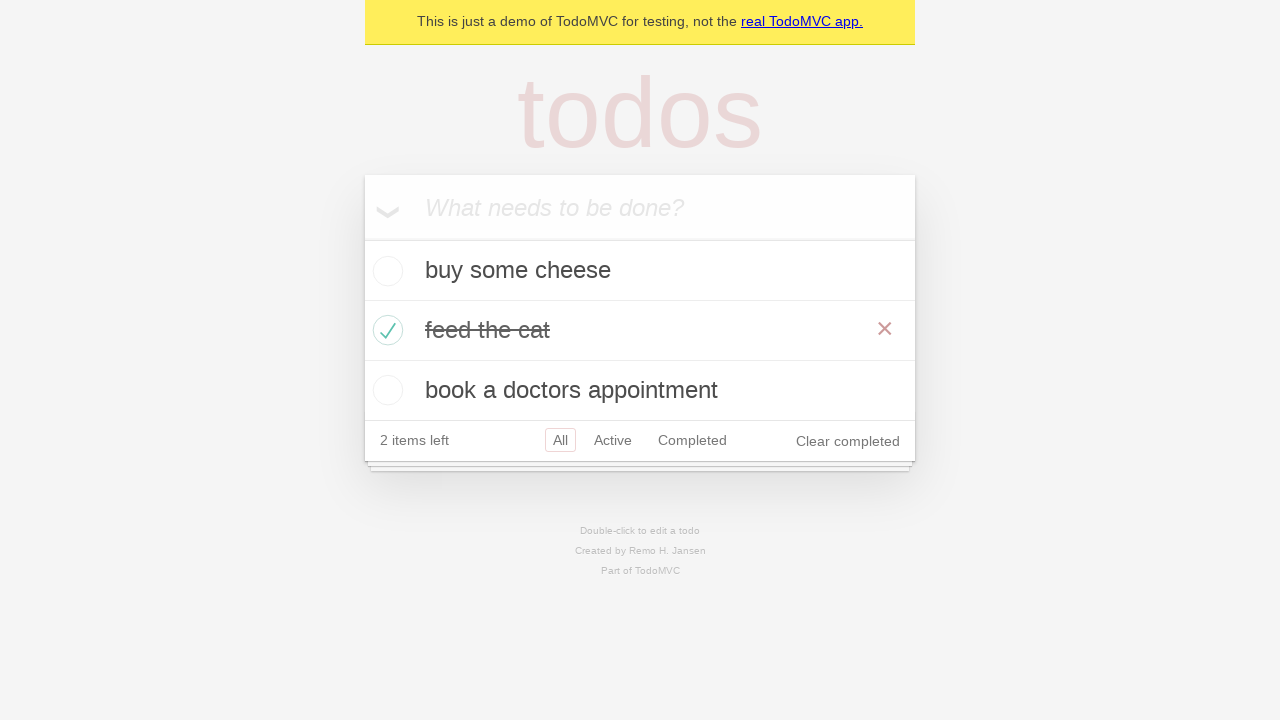

Clicked Active filter to display only incomplete items at (613, 440) on internal:role=link[name="Active"i]
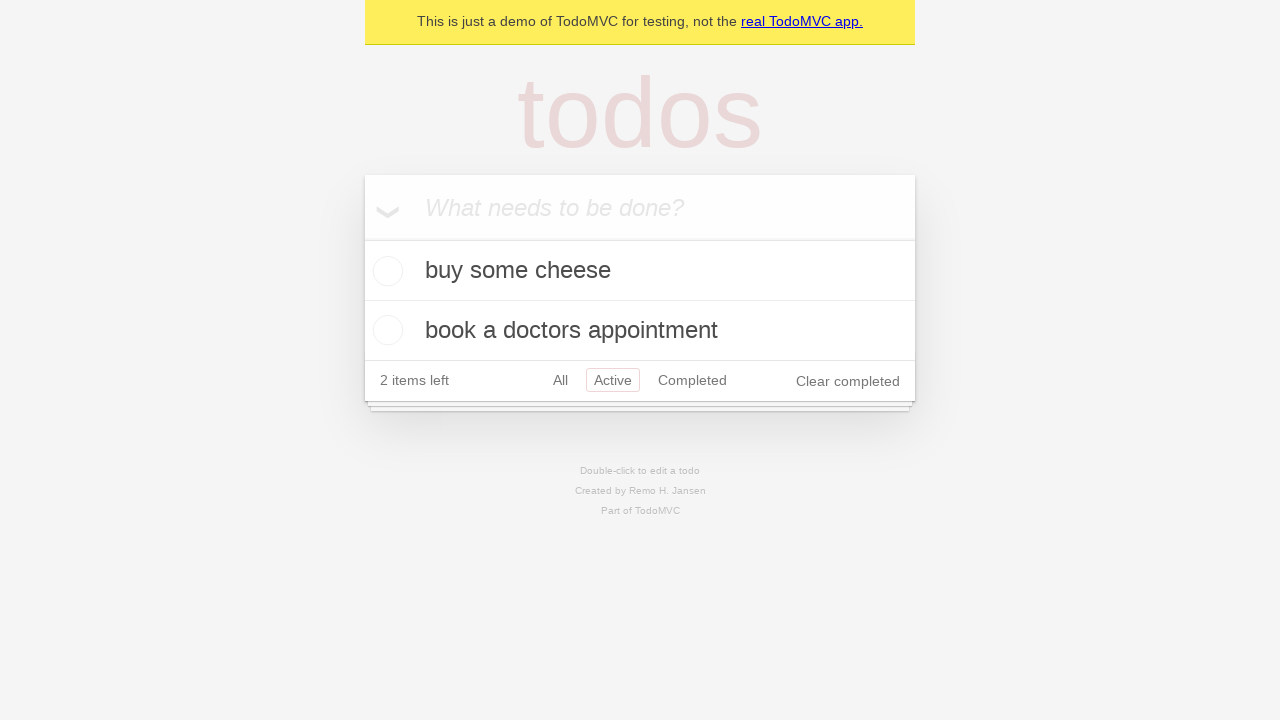

Filter applied successfully - only 2 active items remain
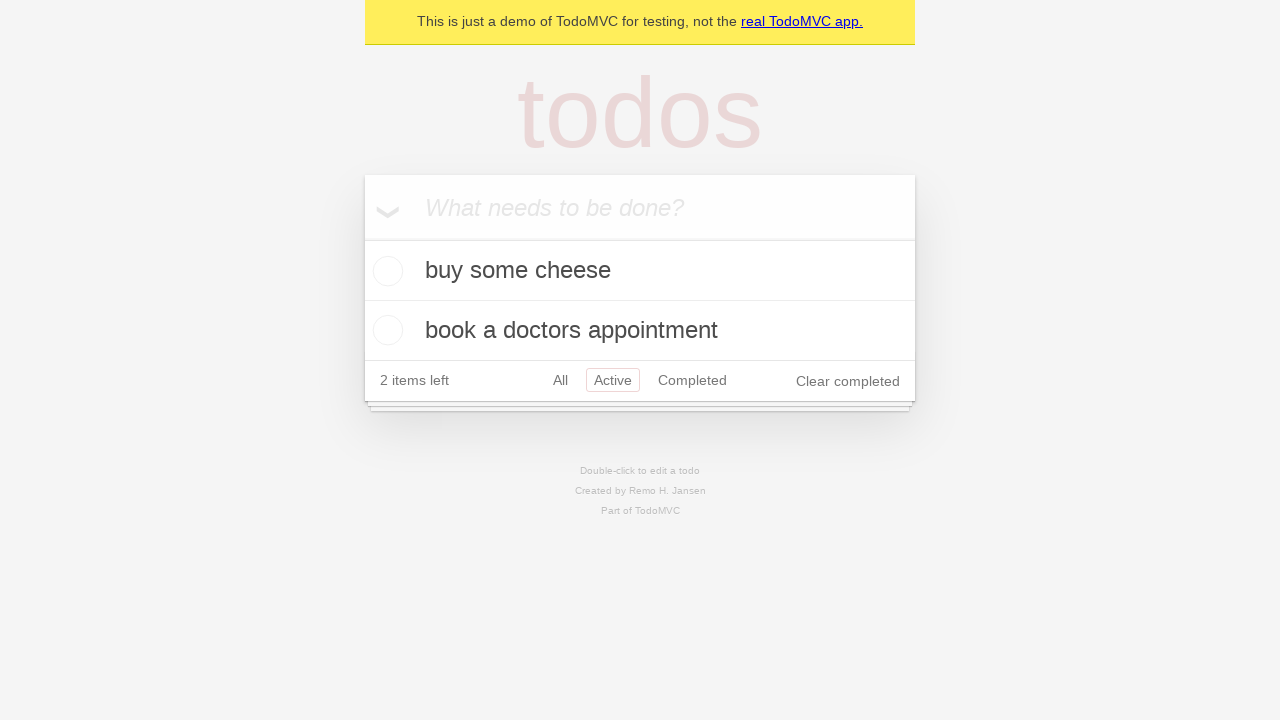

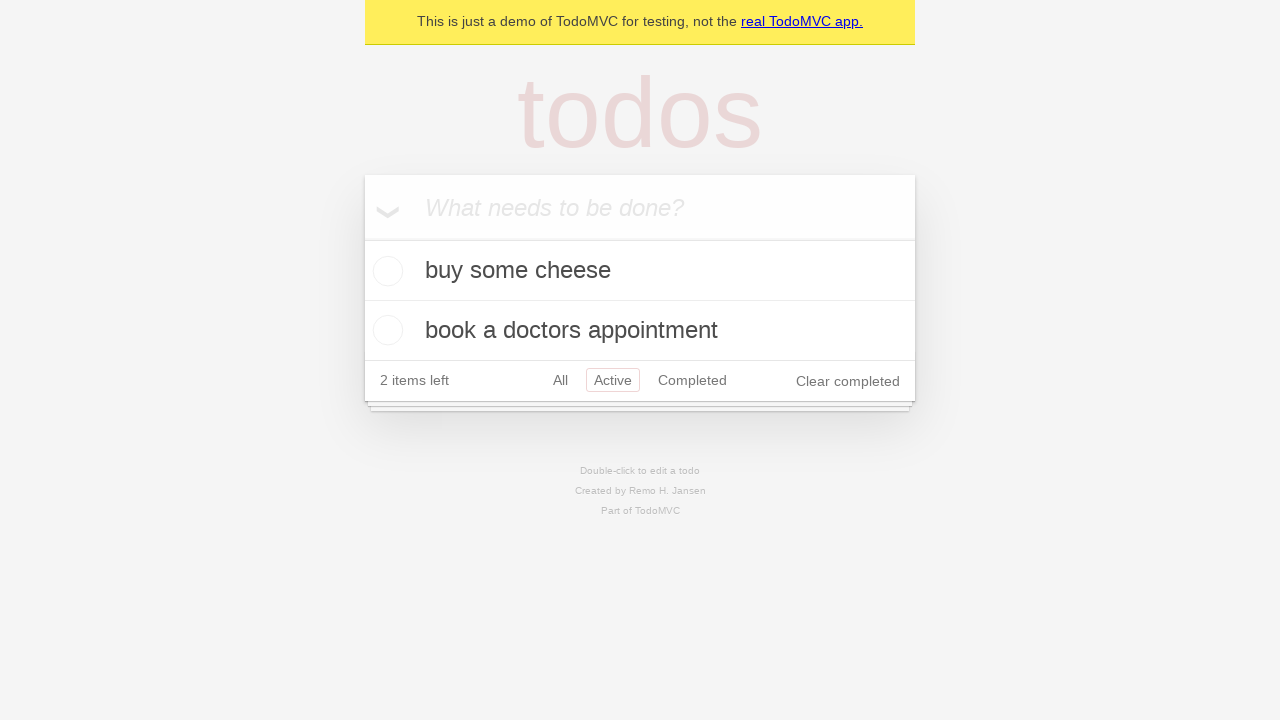